Tests a registration form by filling in first name, last name, and email fields, then submitting the form and verifying the success message appears.

Starting URL: http://suninjuly.github.io/registration1.html

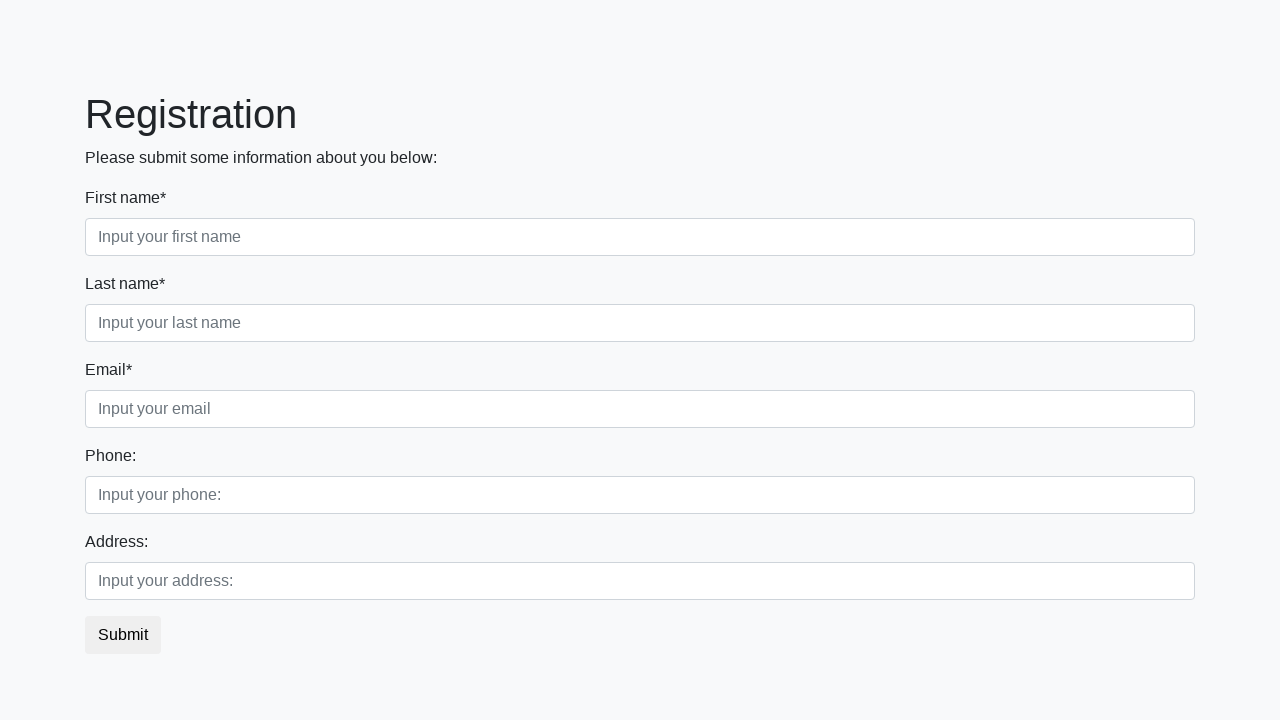

Filled first name field with 'Ivan' on input[placeholder='Input your first name']
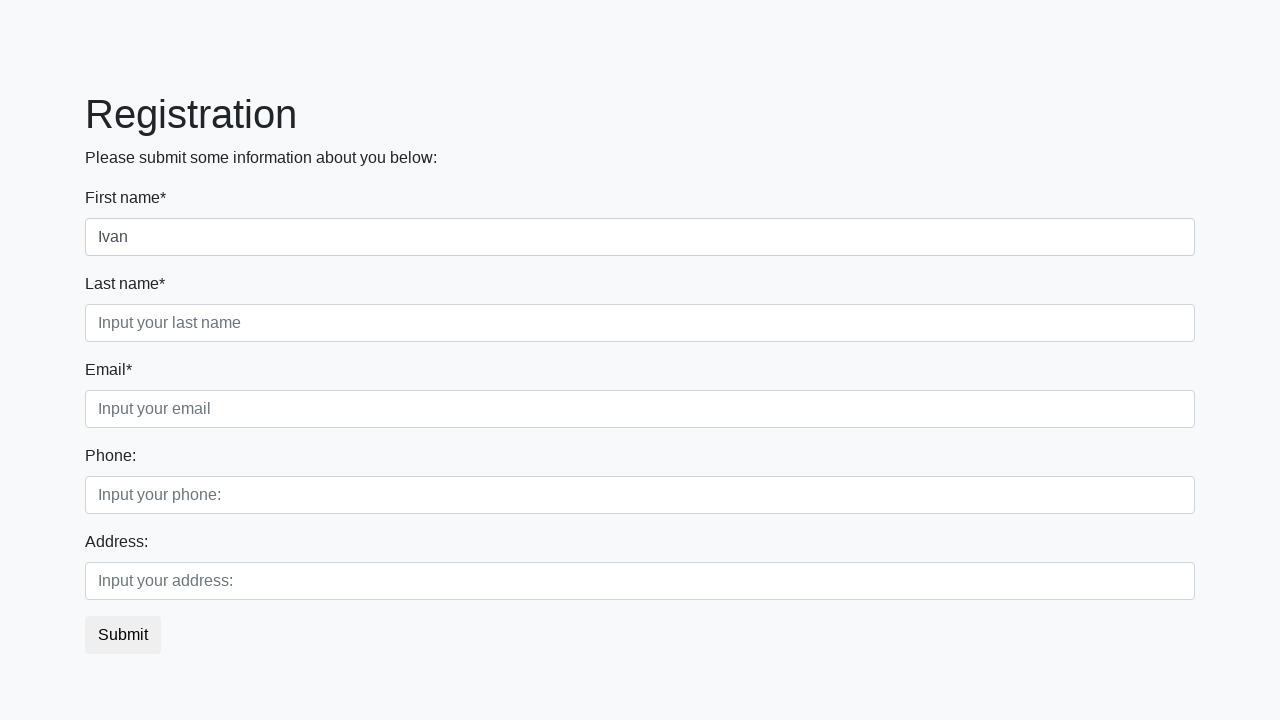

Filled last name field with 'Petrov' on input[placeholder='Input your last name']
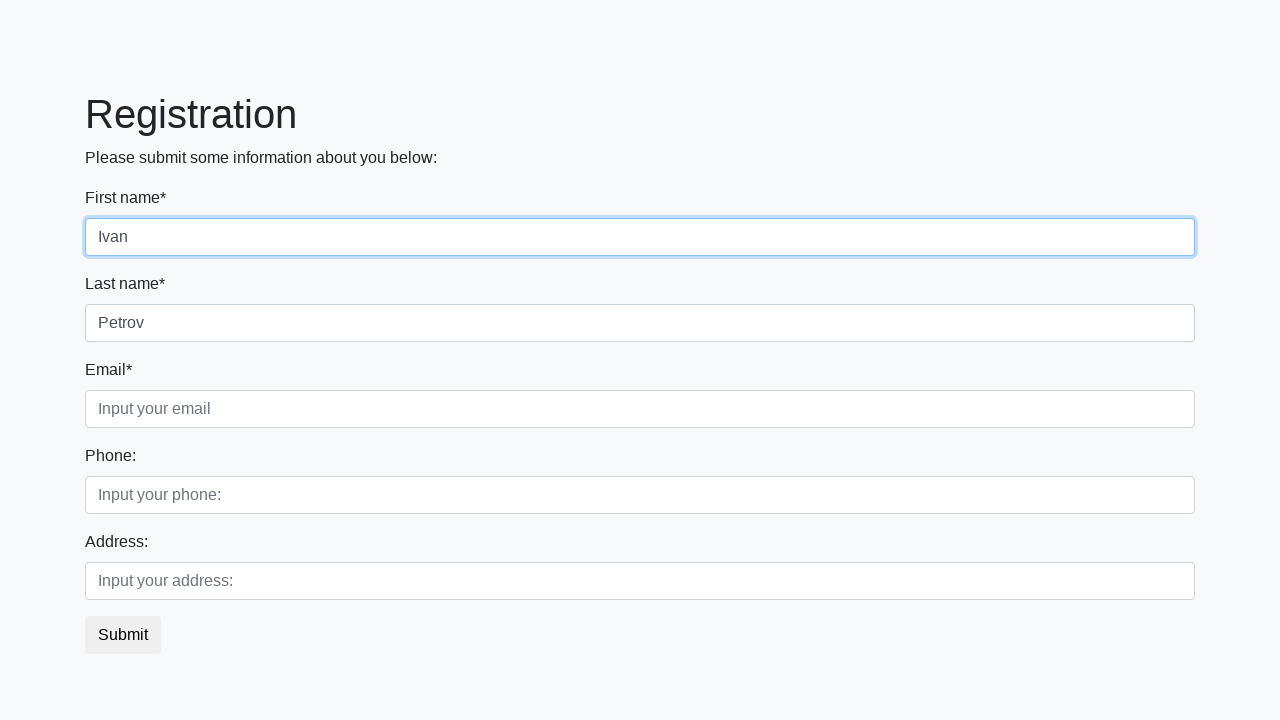

Filled email field with 'test@mail.ru' on input[placeholder='Input your email']
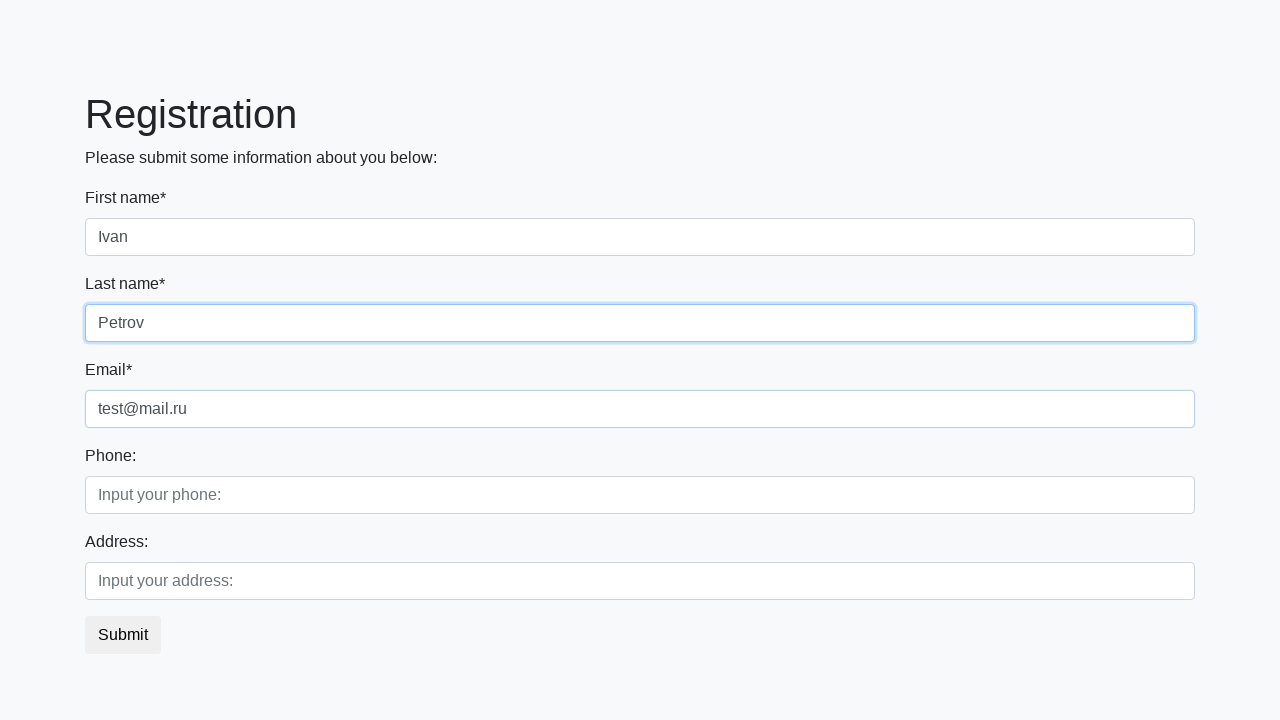

Clicked submit button to register at (123, 635) on button.btn
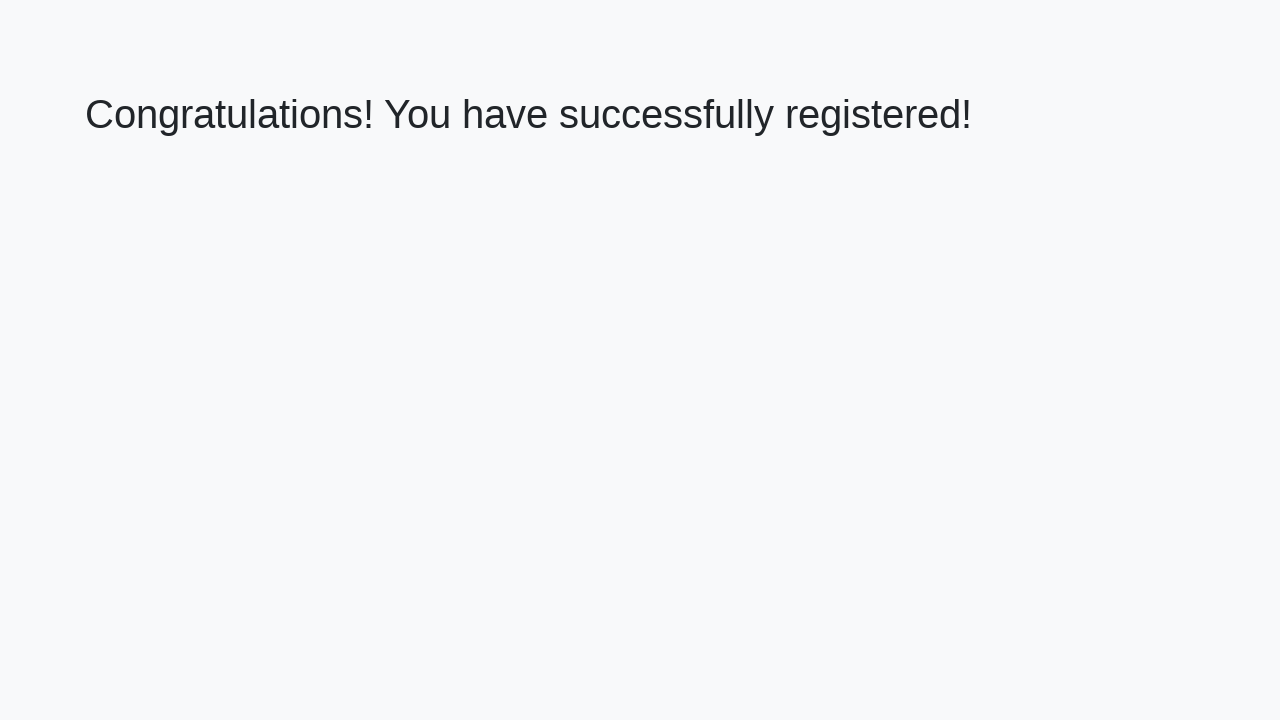

Success message appeared
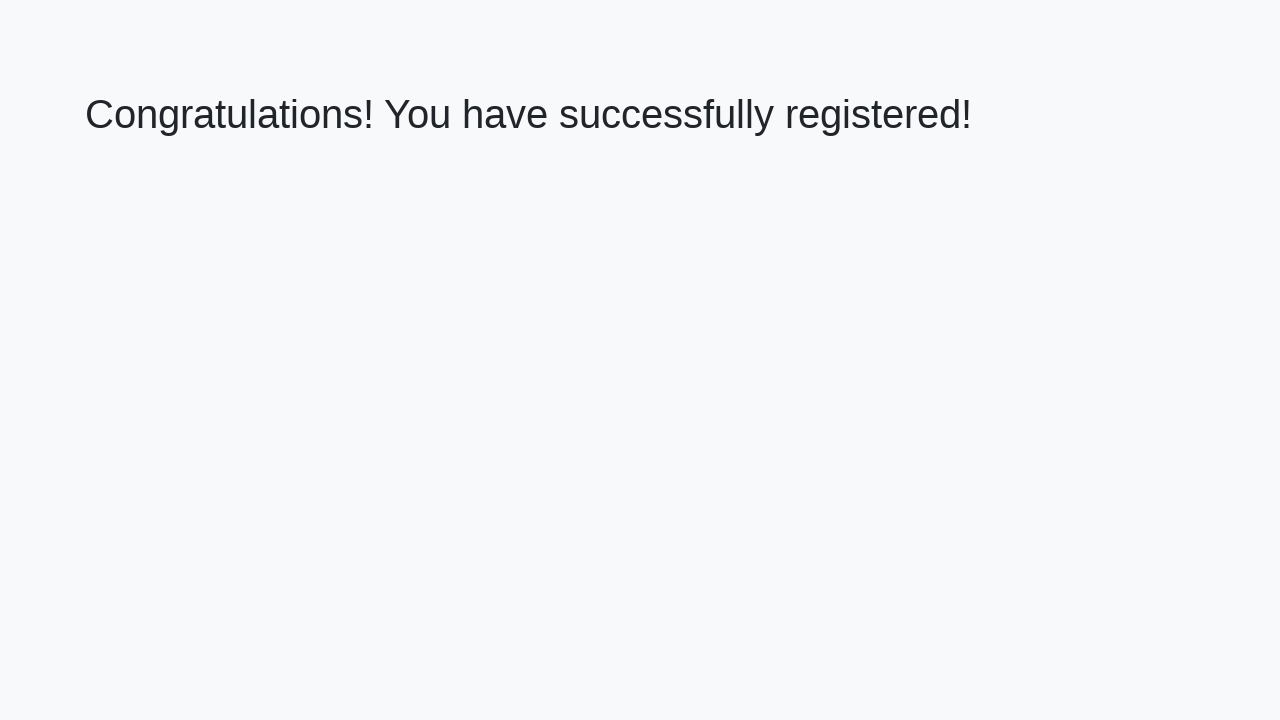

Extracted success message text
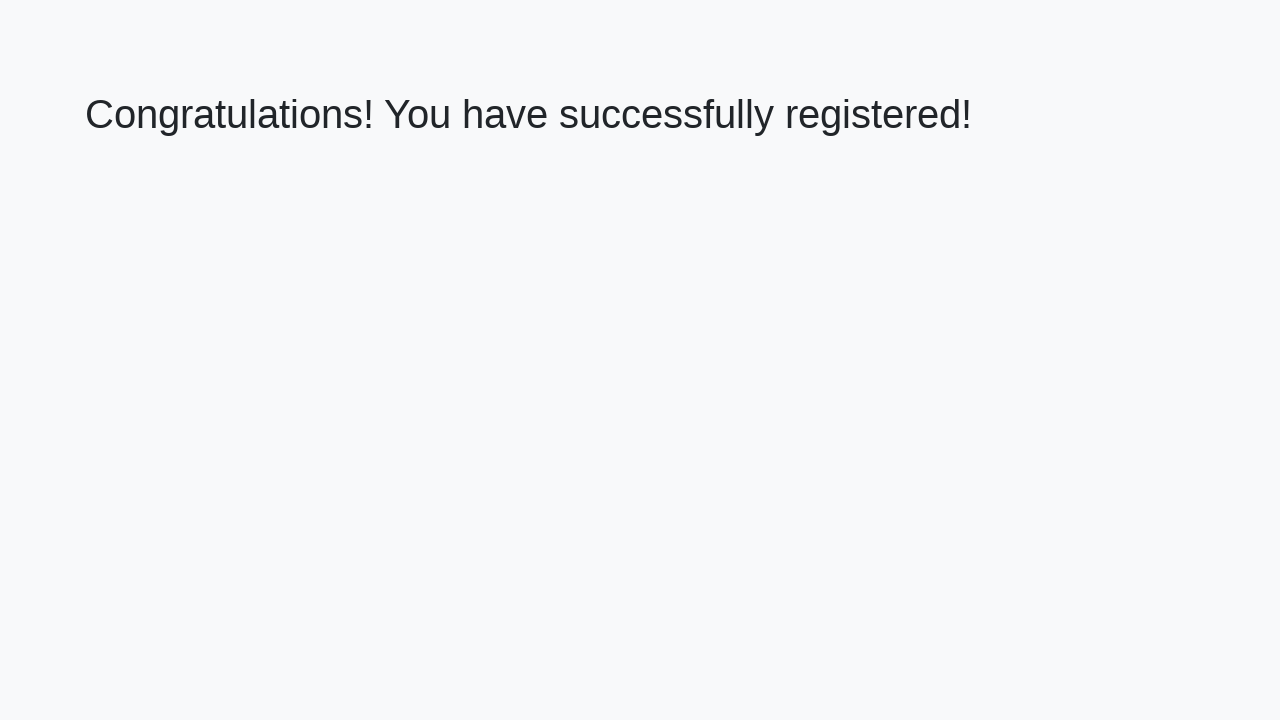

Verified success message: 'Congratulations! You have successfully registered!'
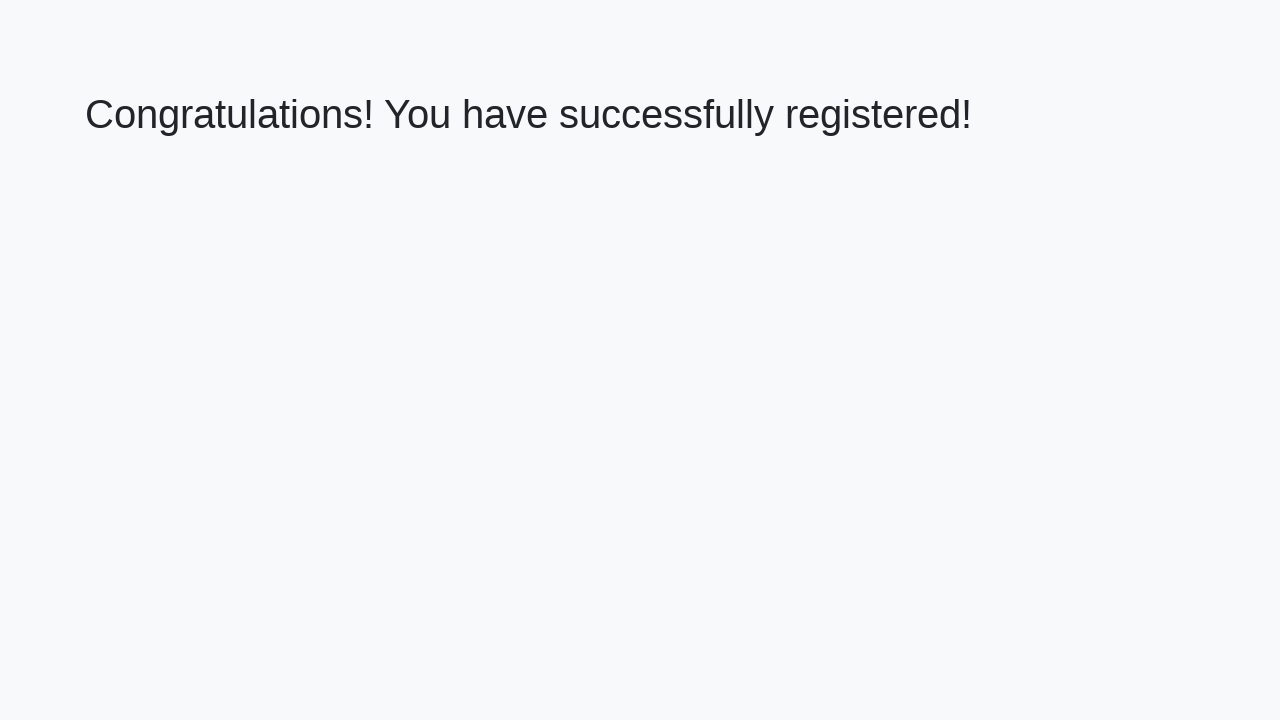

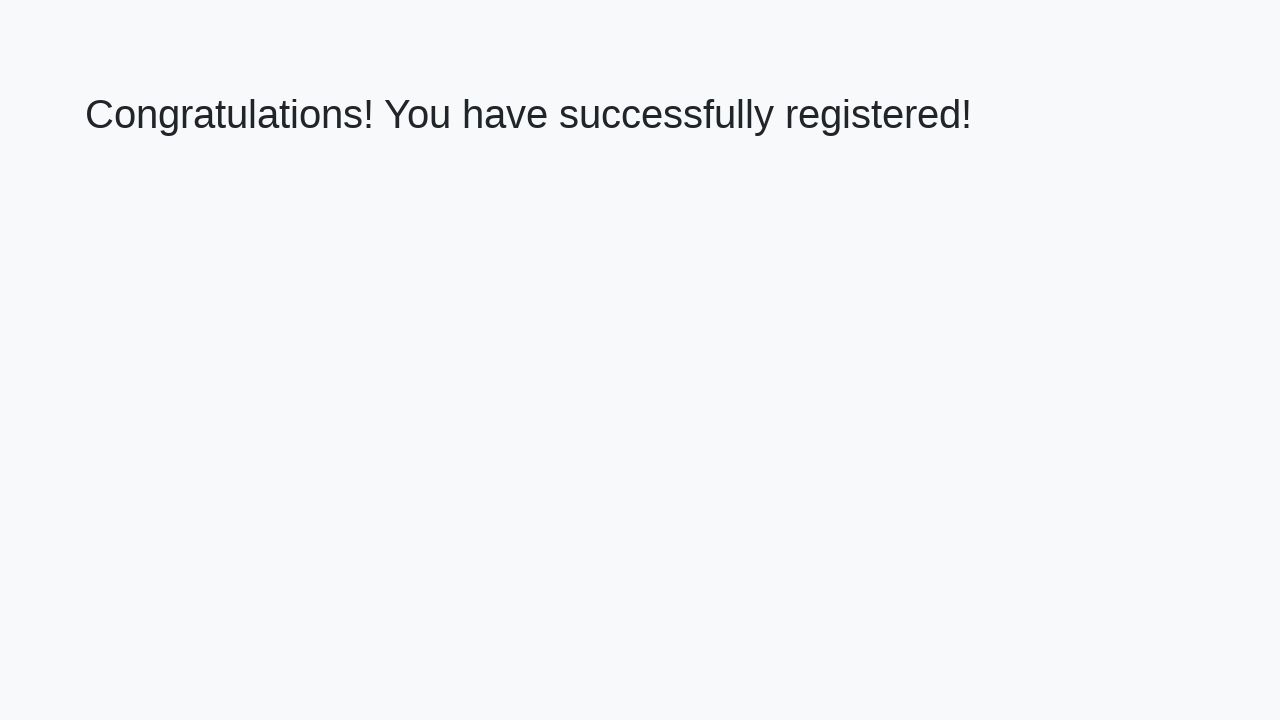